Navigates to the main page and clicks on the Sign In link in the top menu, then verifies the login page loads correctly by checking for the welcome text.

Starting URL: https://prod-kurs.coderslab.pl/

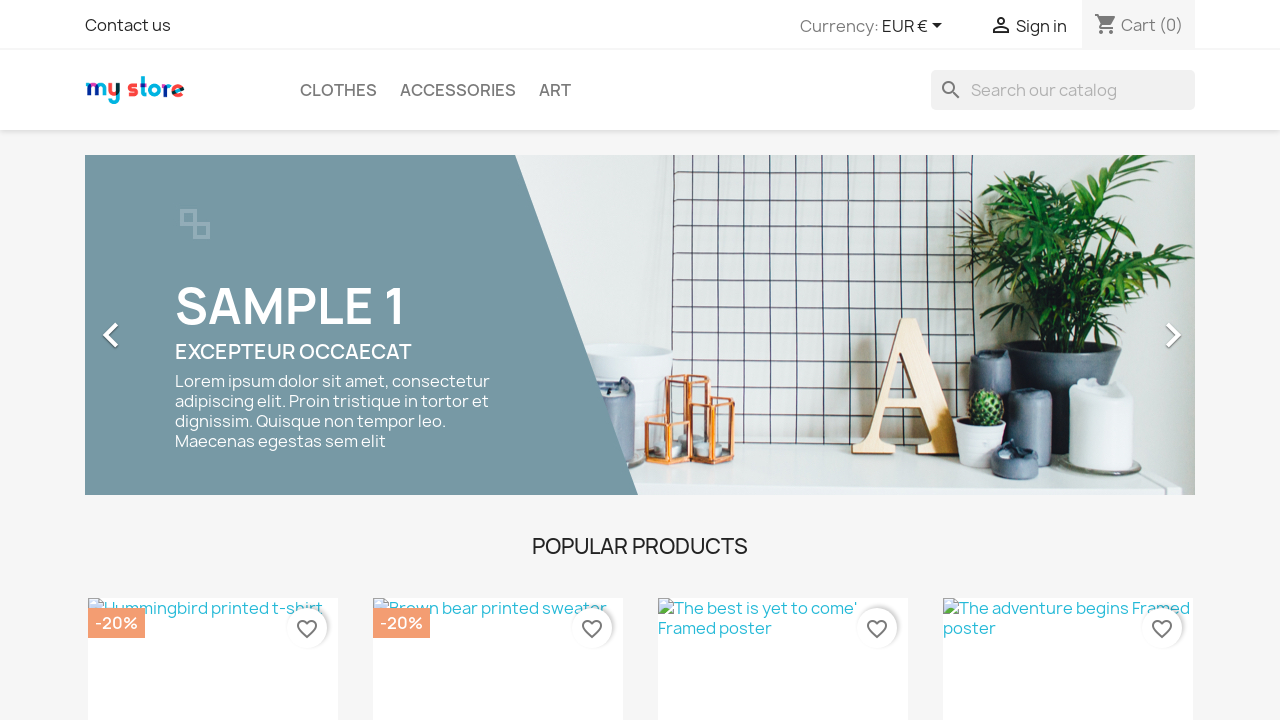

Navigated to main page
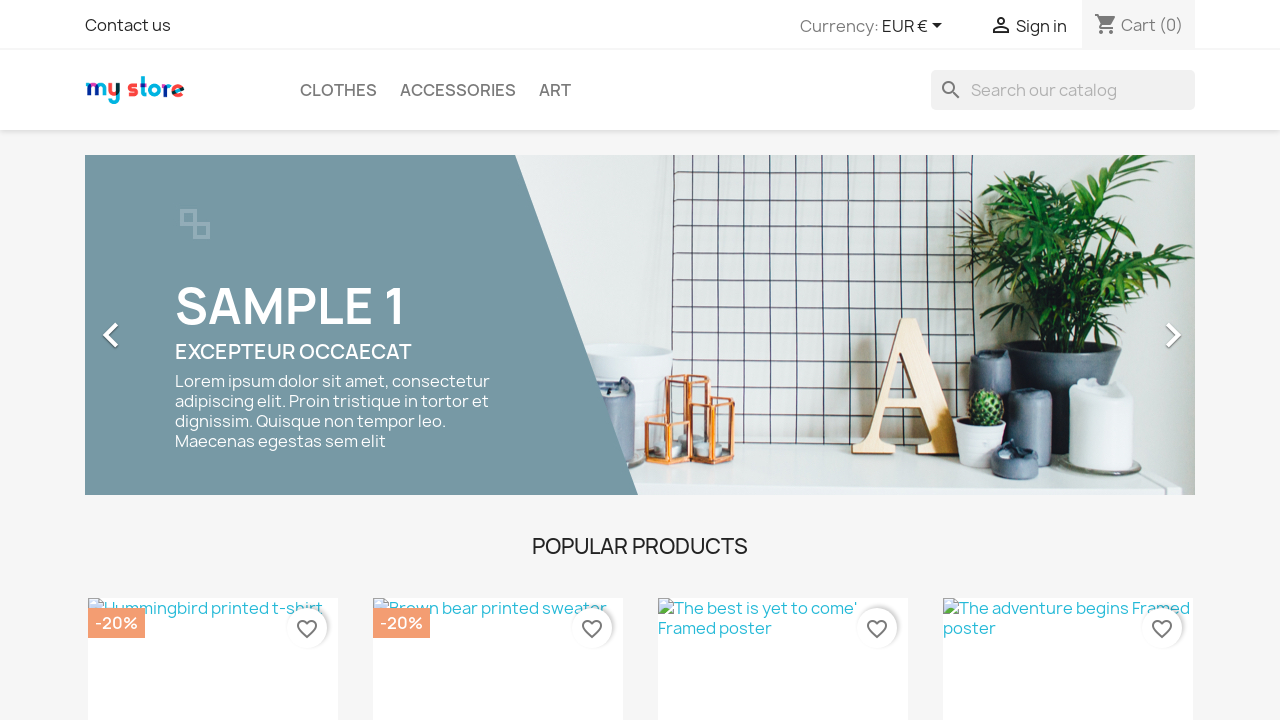

Clicked Sign In link in top menu at (1001, 27) on a:has-text('Sign in')
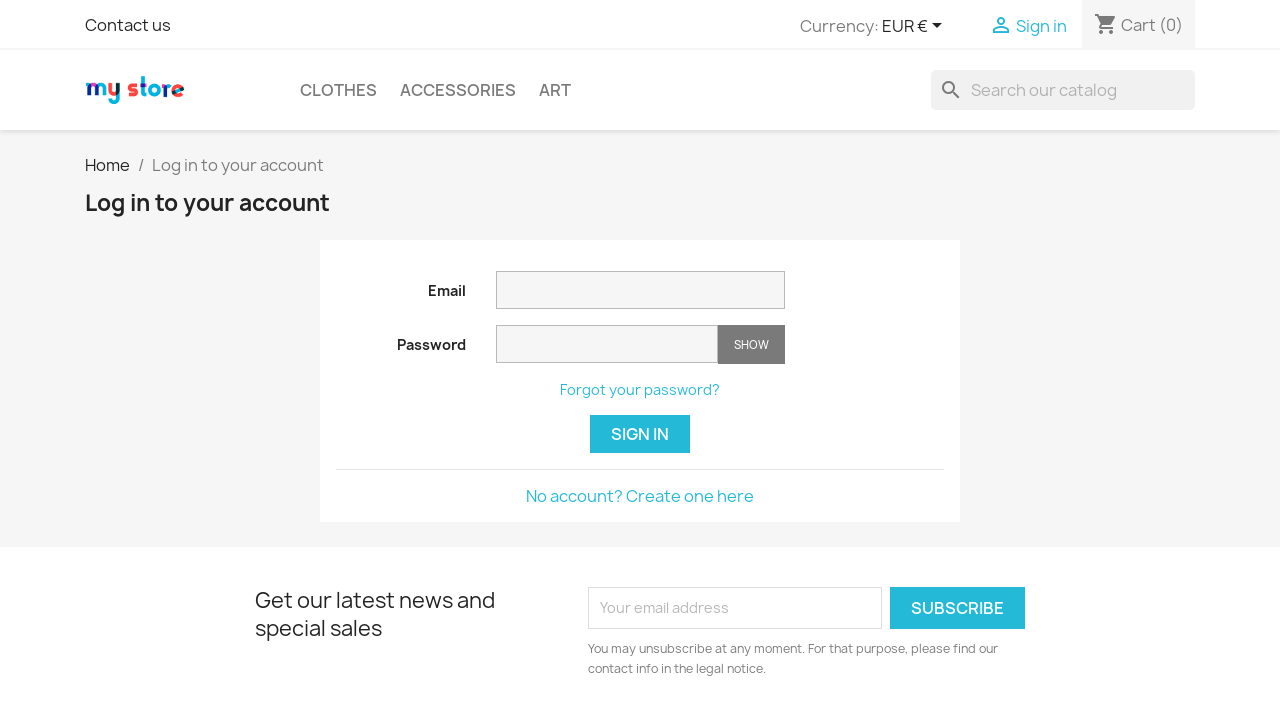

Login page welcome text loaded
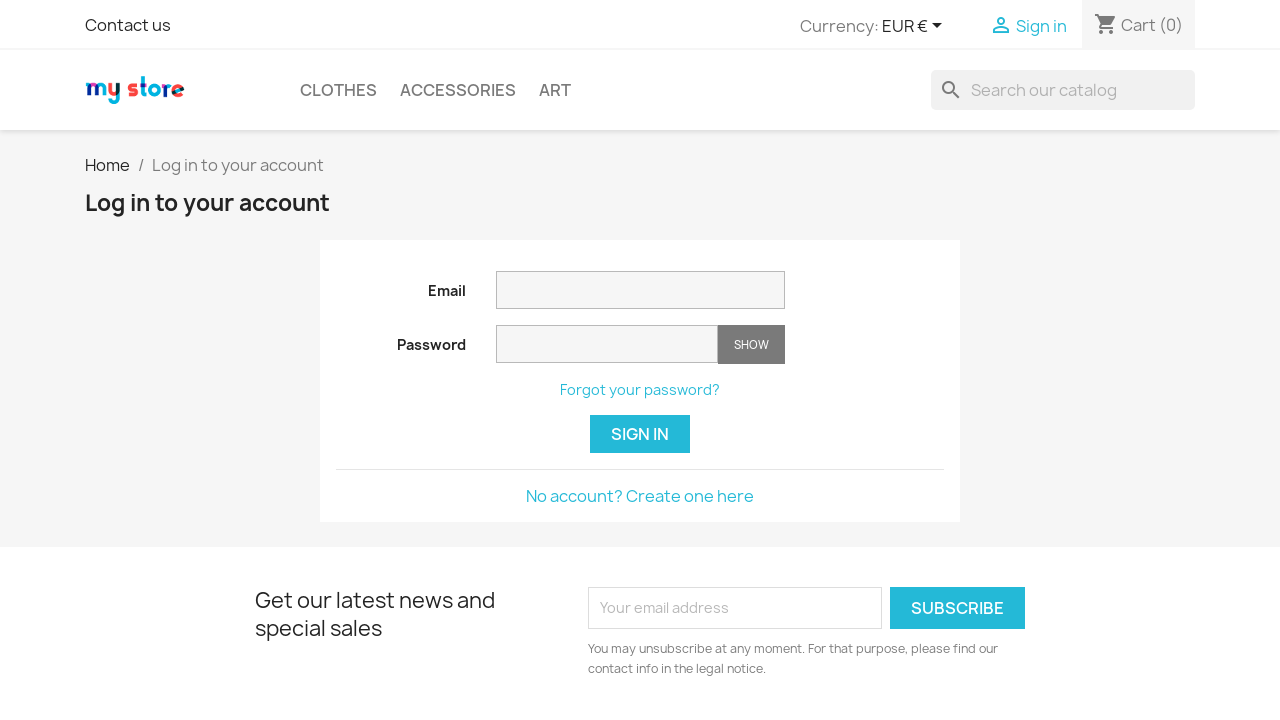

Verified login page welcome text is visible
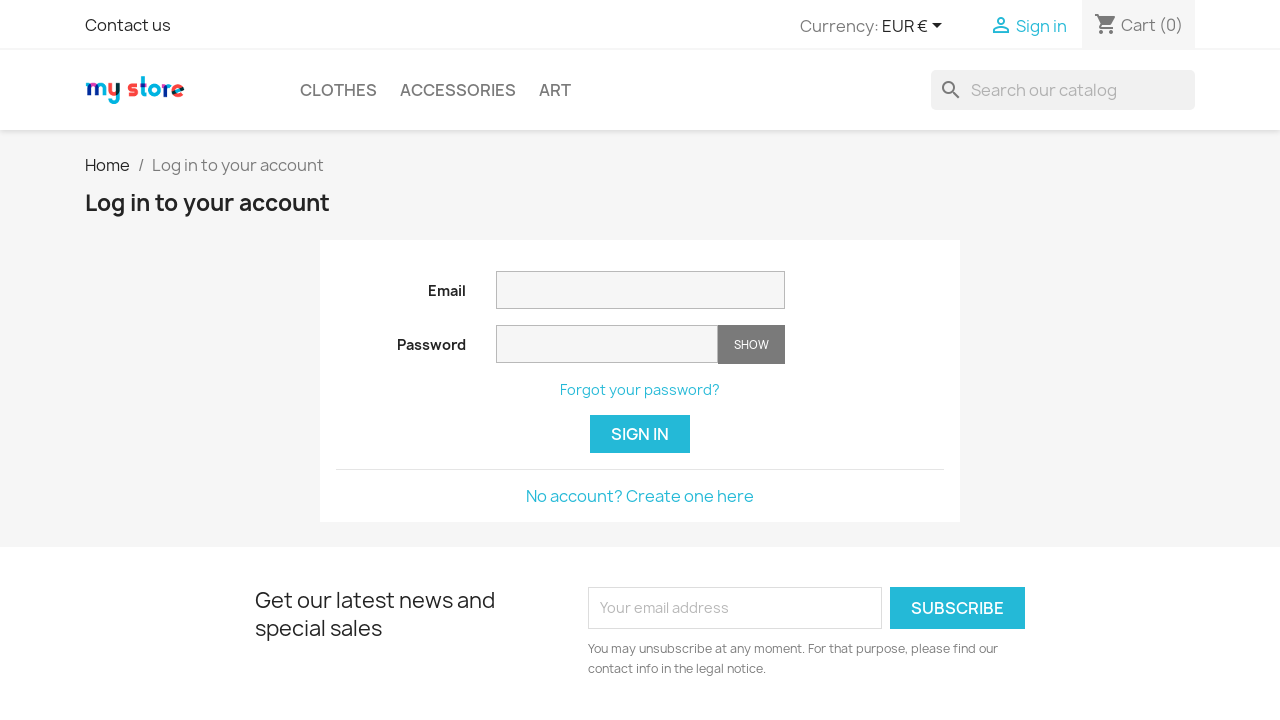

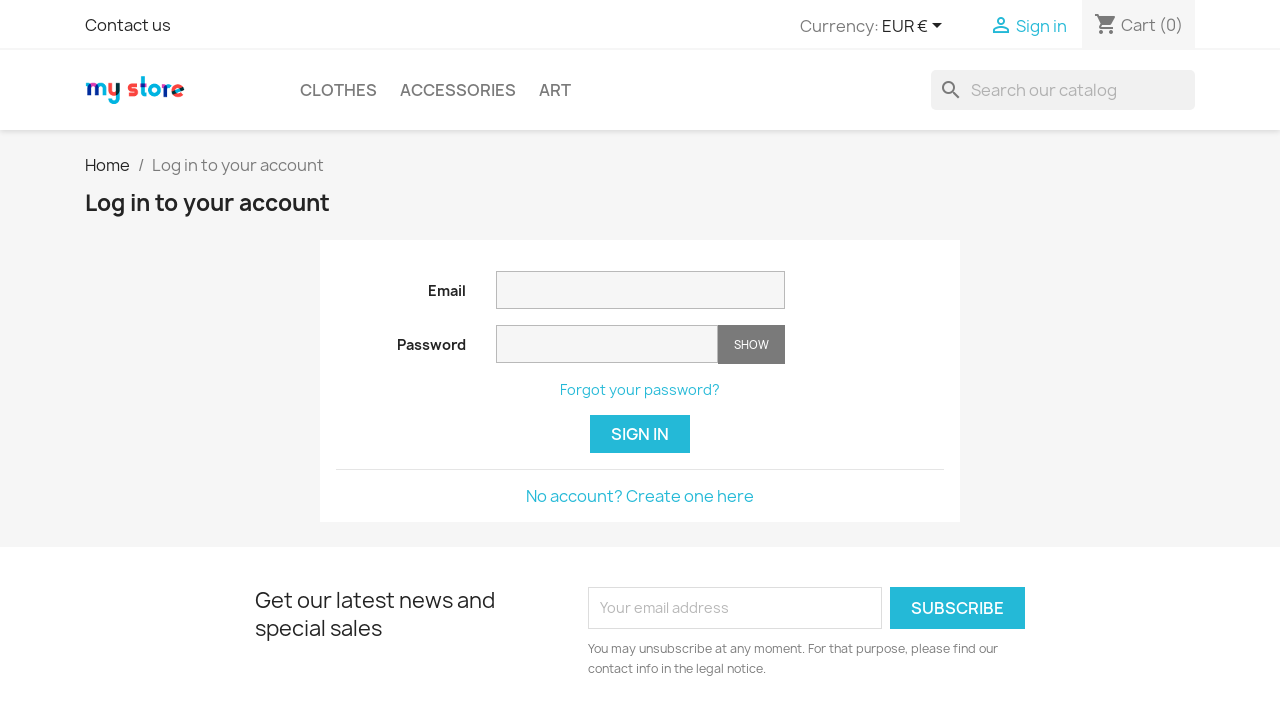